Tests checkbox functionality by navigating to the Checkboxes page, selecting all unchecked checkboxes, and then navigating back to the main page

Starting URL: https://the-internet.herokuapp.com/

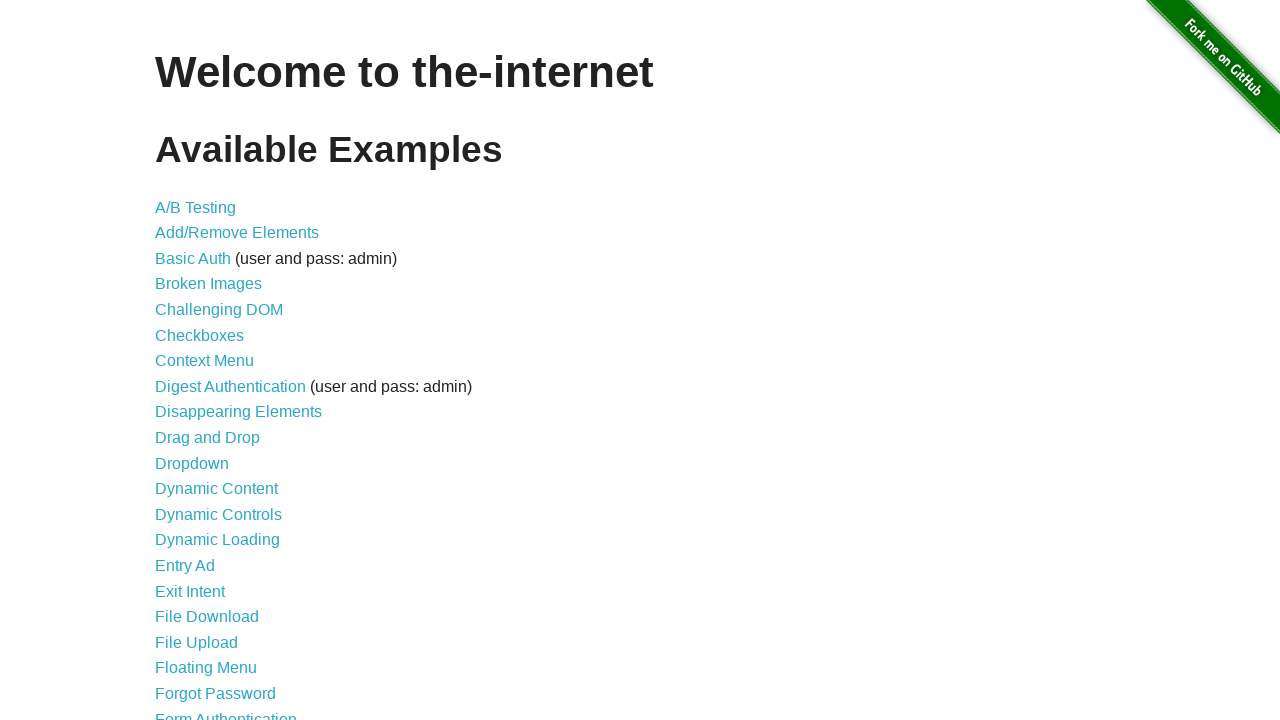

Clicked on the 'Checkboxes' link at (200, 335) on text=Checkboxes
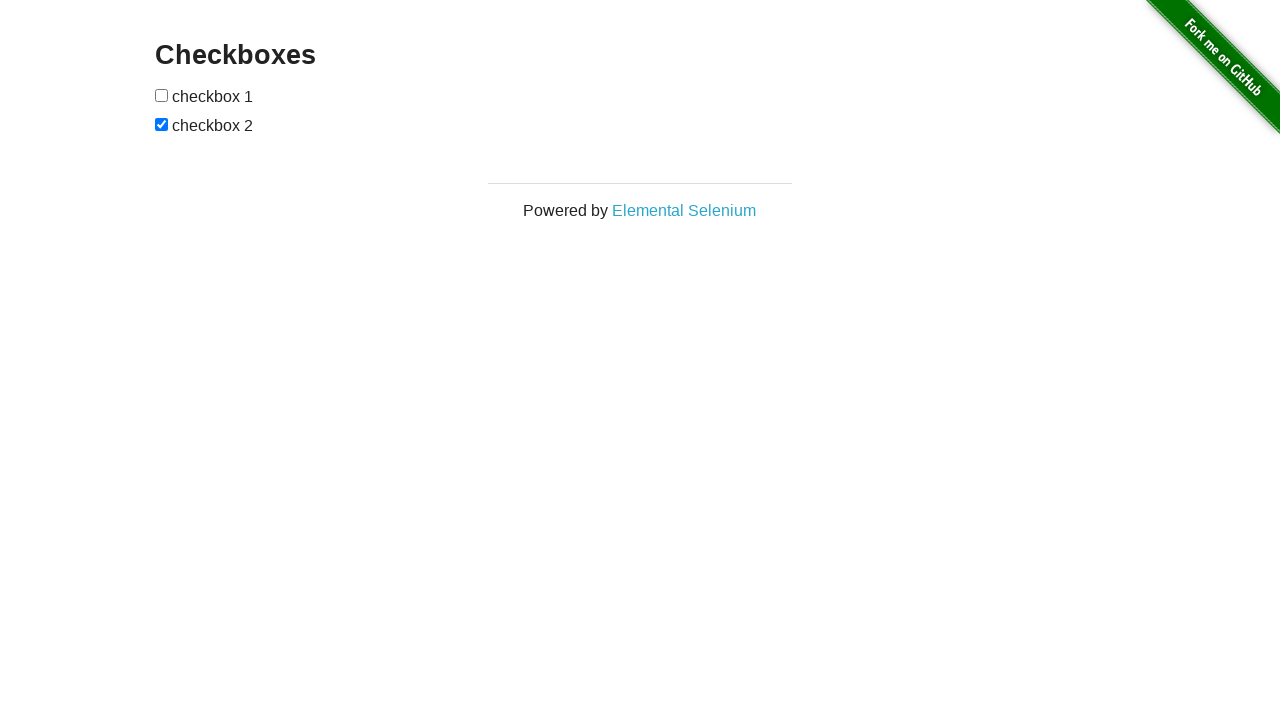

Checkboxes page loaded successfully
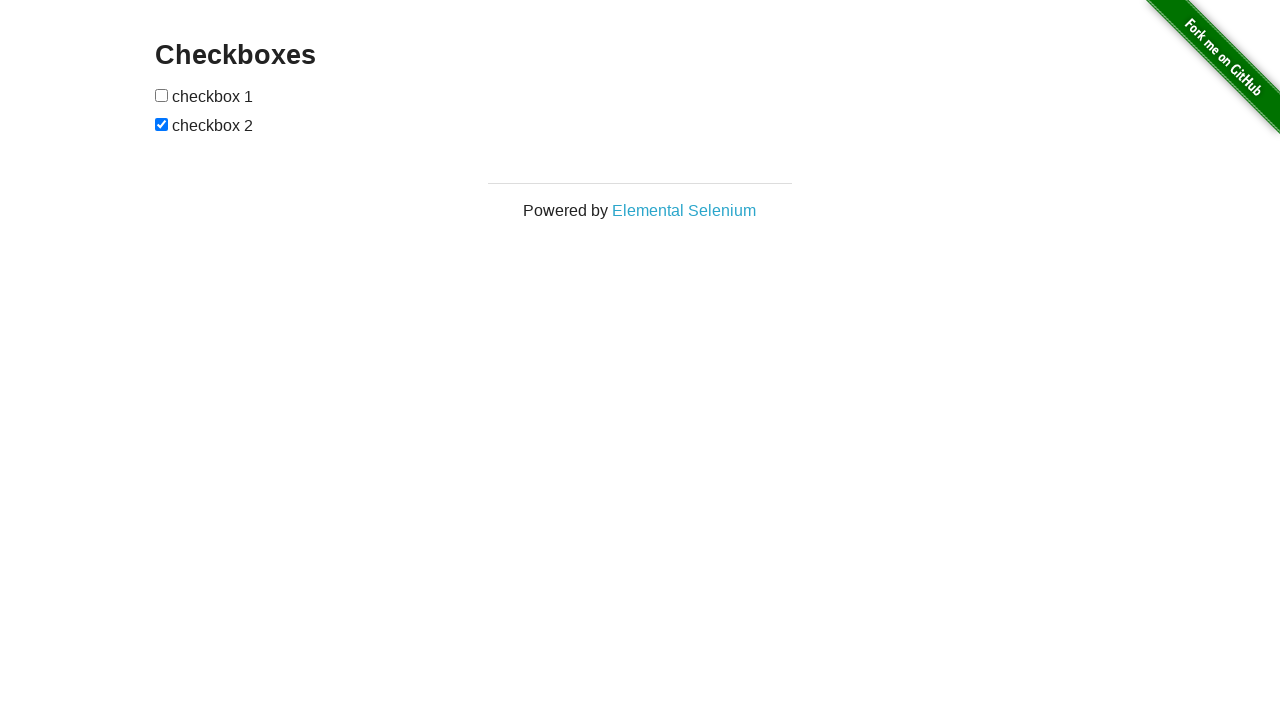

Clicked unchecked checkbox 1 to select it at (162, 95) on input[type='checkbox'] >> nth=0
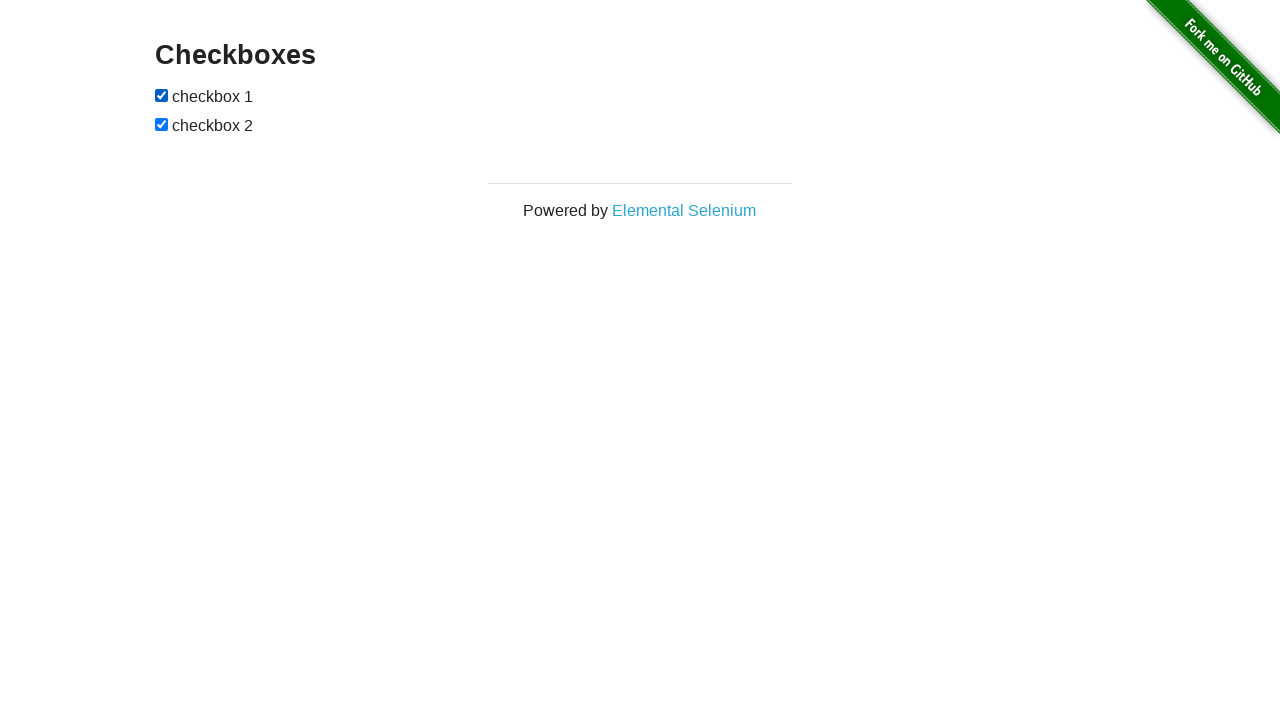

Navigated back to the main page
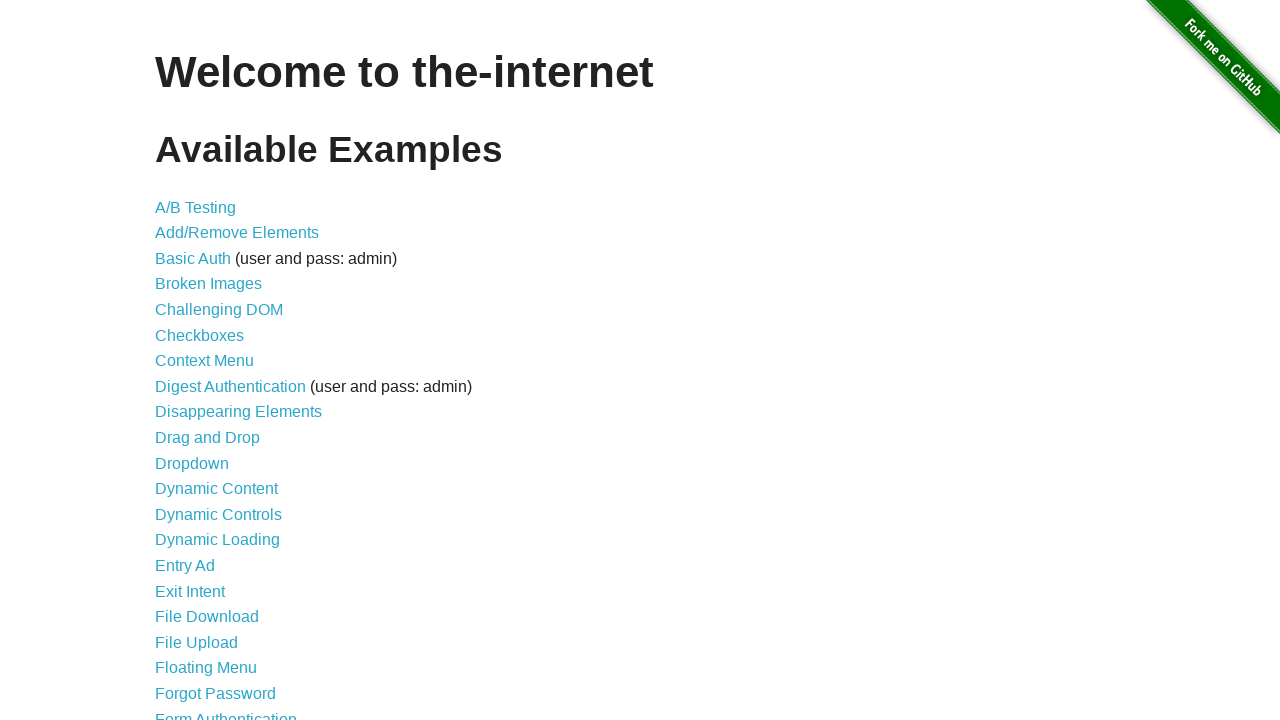

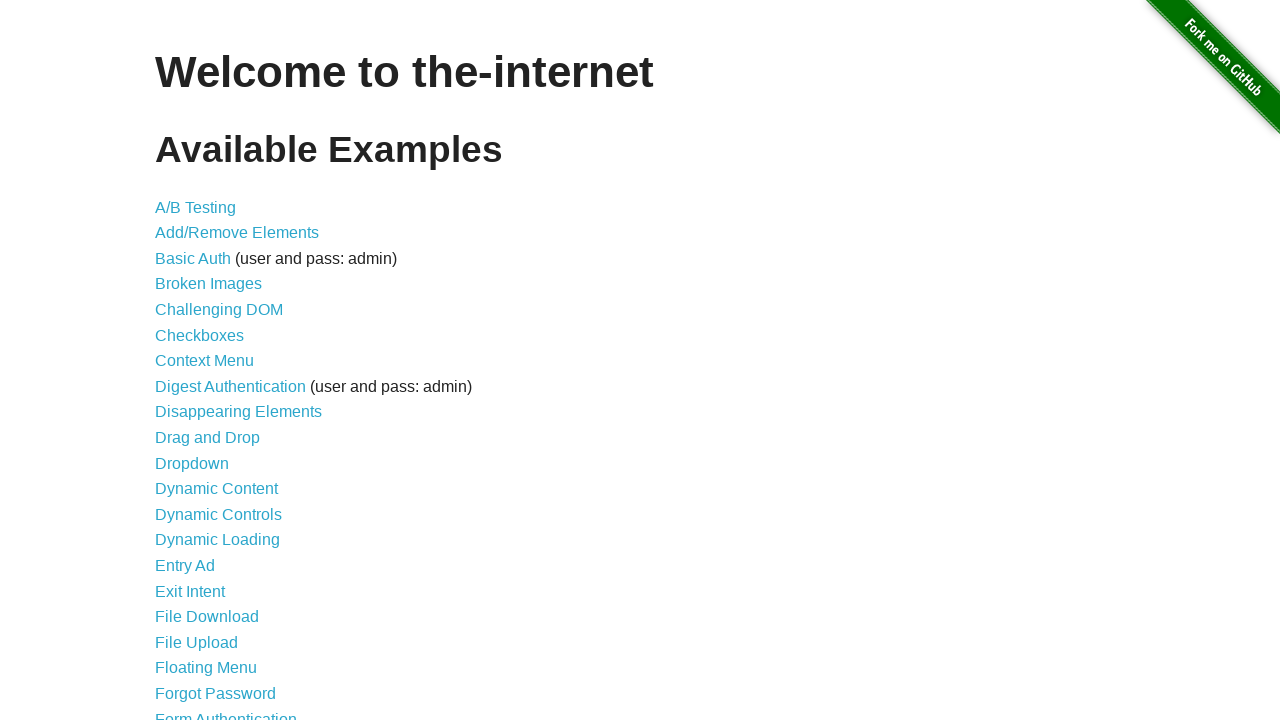